Tests an explicit wait scenario where the script waits for a price element to show "$100", then clicks a book button, calculates a mathematical value based on an input, fills in the answer, and submits the form.

Starting URL: http://suninjuly.github.io/explicit_wait2.html

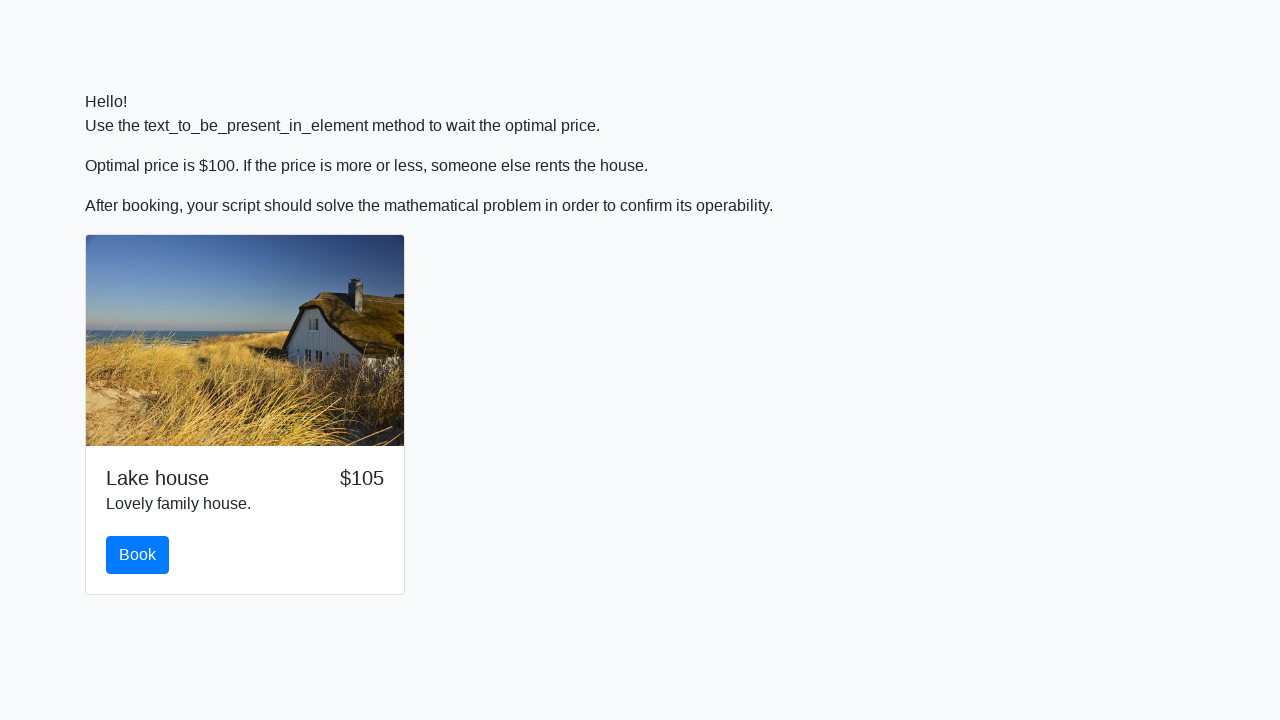

Waited for price element to show $100
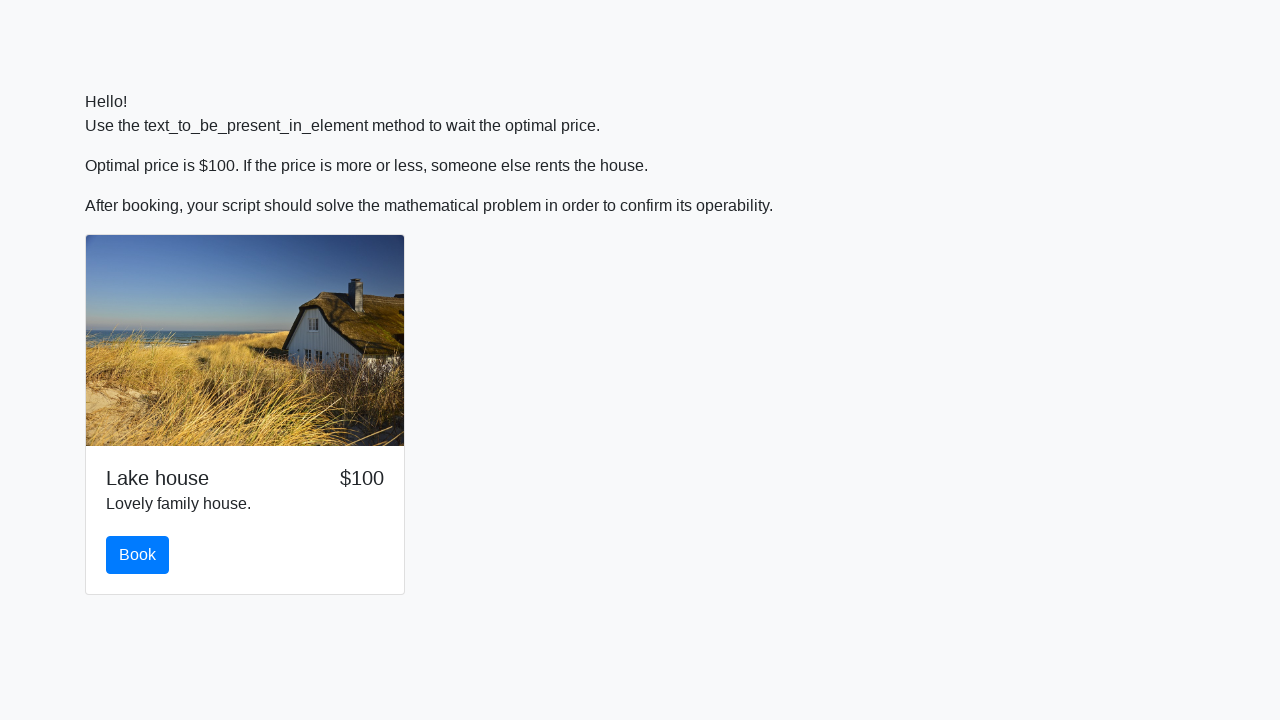

Clicked the book button at (138, 555) on #book
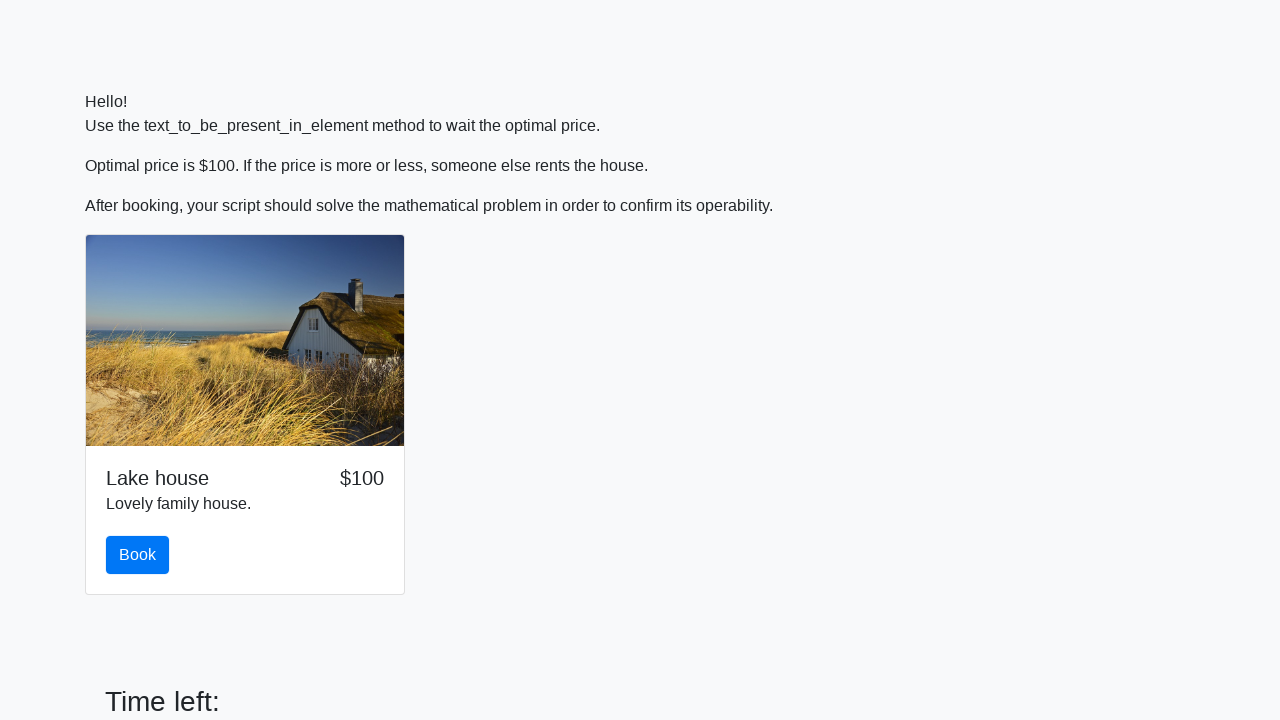

Retrieved input value for calculation
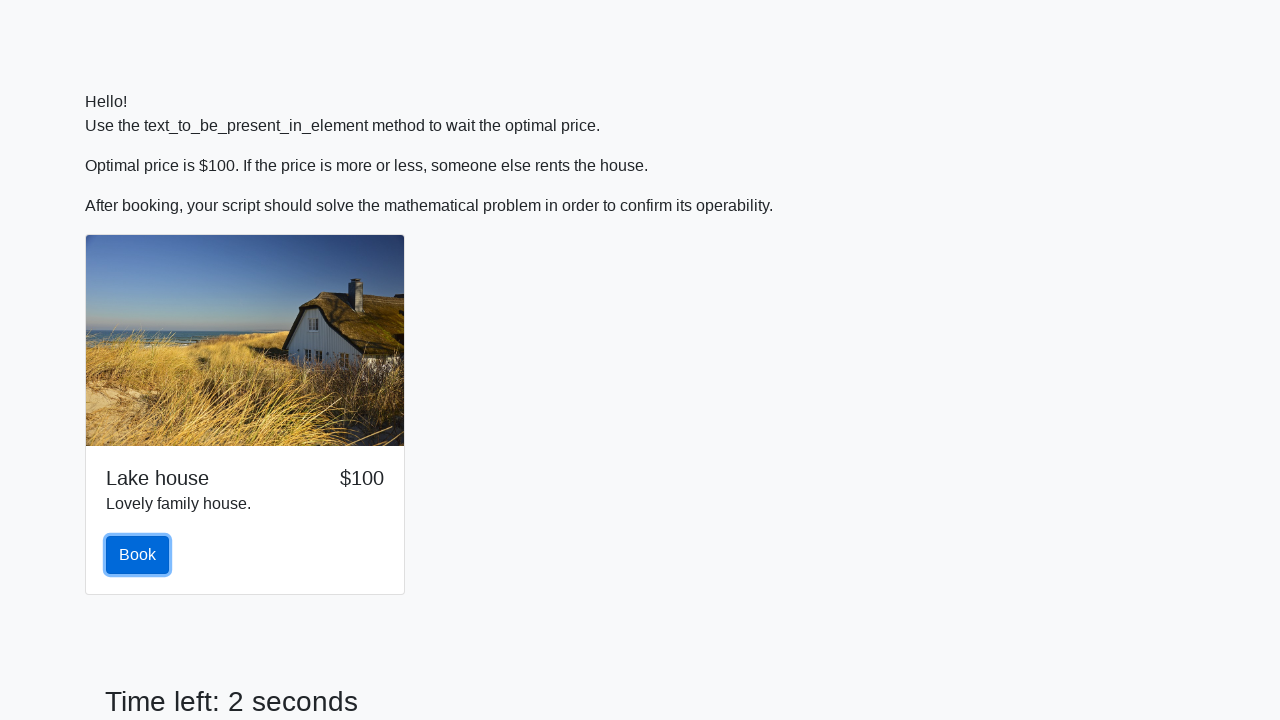

Calculated mathematical value: 2.377270451963046
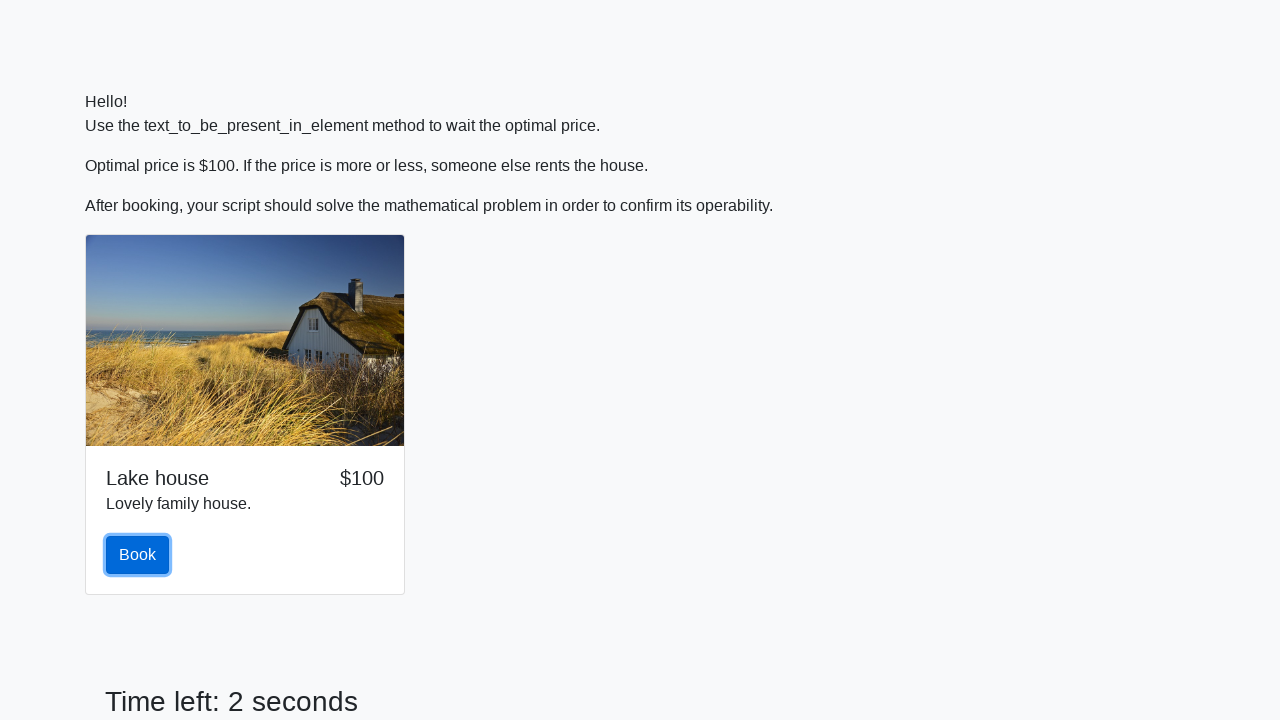

Filled in the calculated answer on #answer
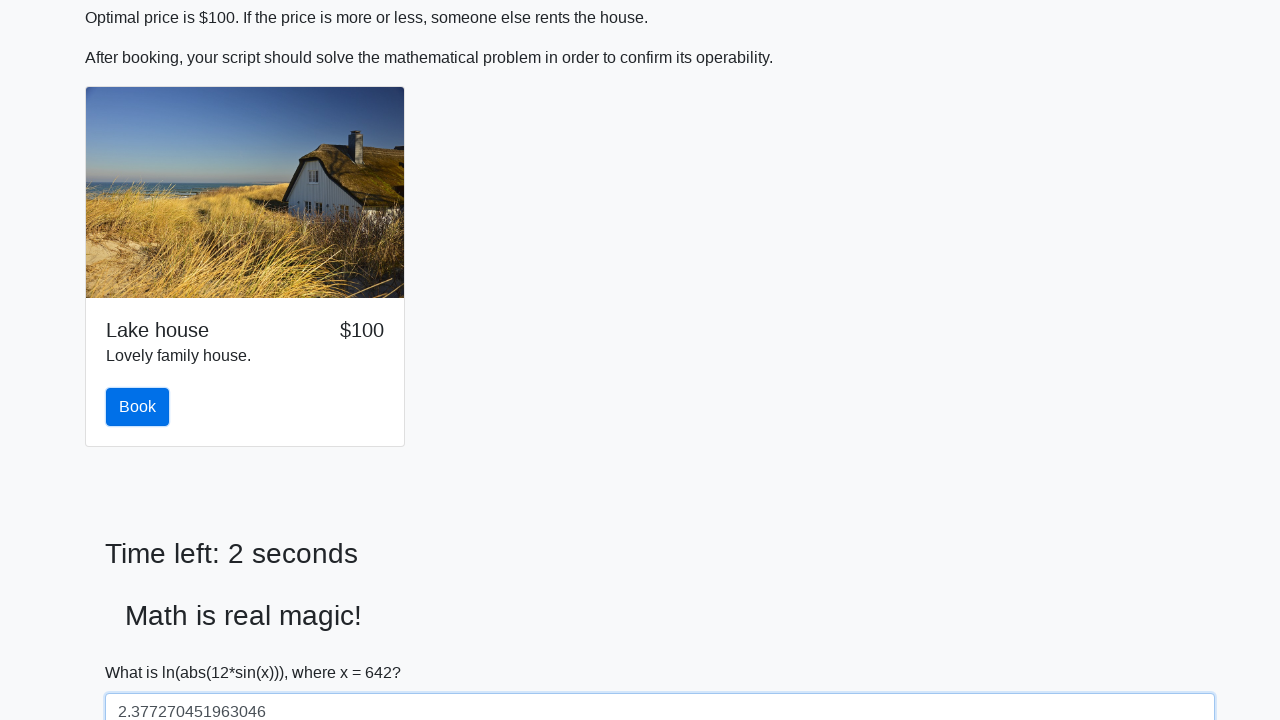

Clicked the submit button to solve at (143, 651) on #solve
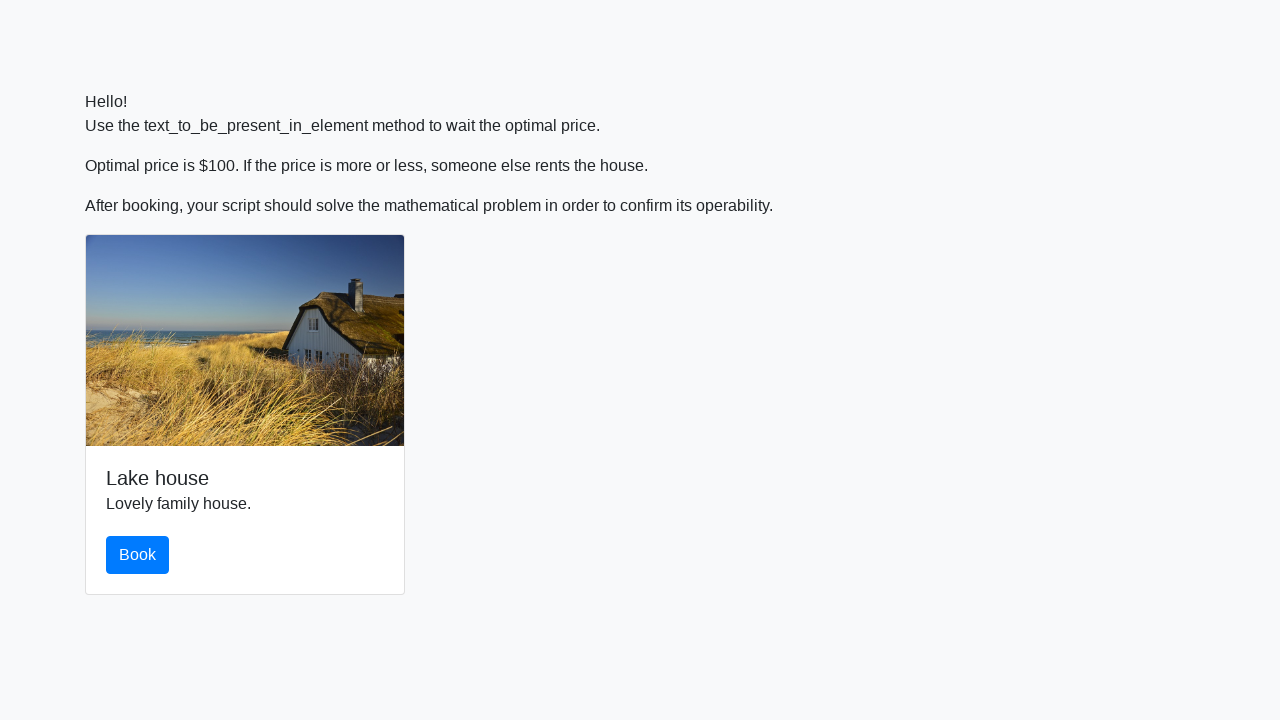

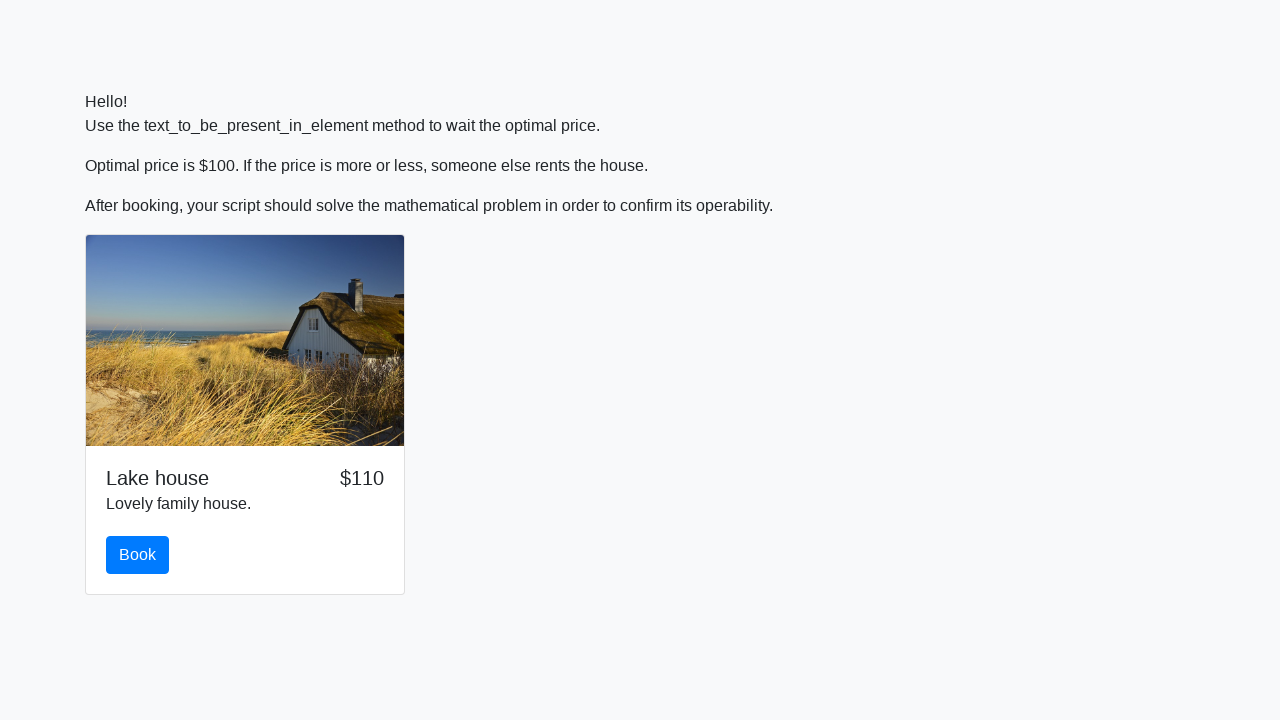